Tests train search functionality on erail.in by entering departure and arrival stations, then retrieves the list of available trains

Starting URL: https://erail.in/

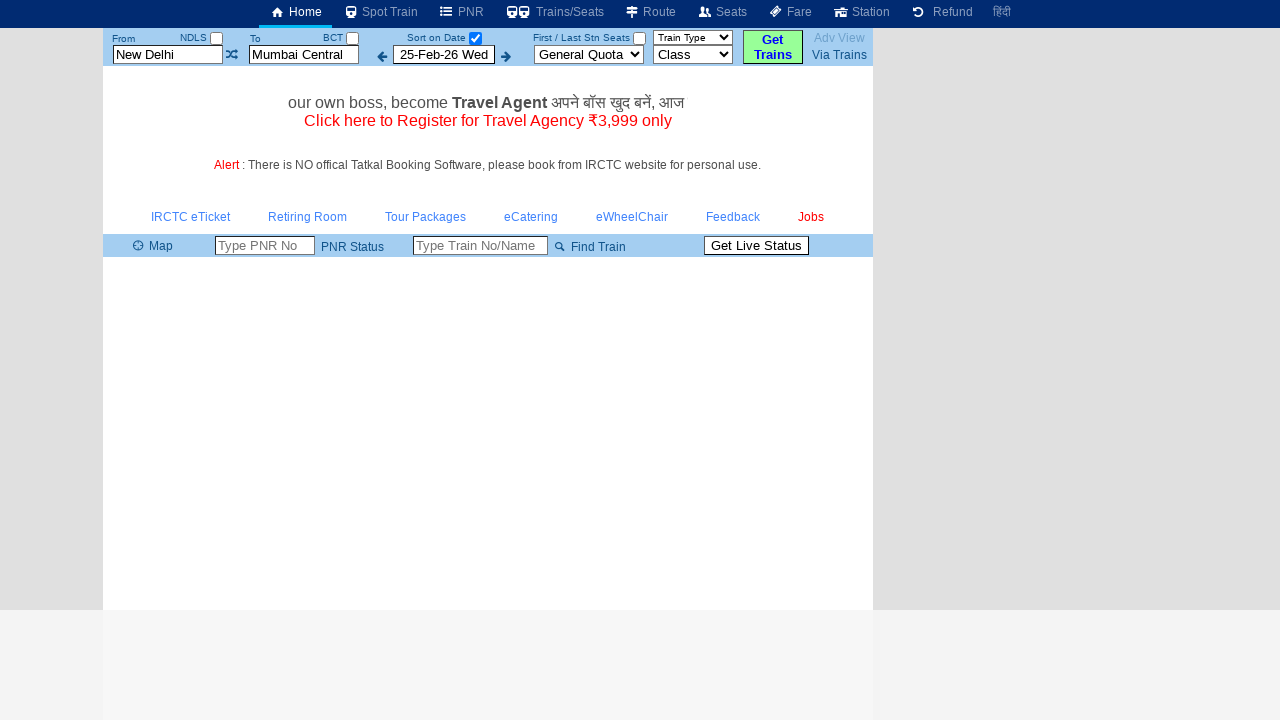

Cleared departure station field on #txtStationFrom
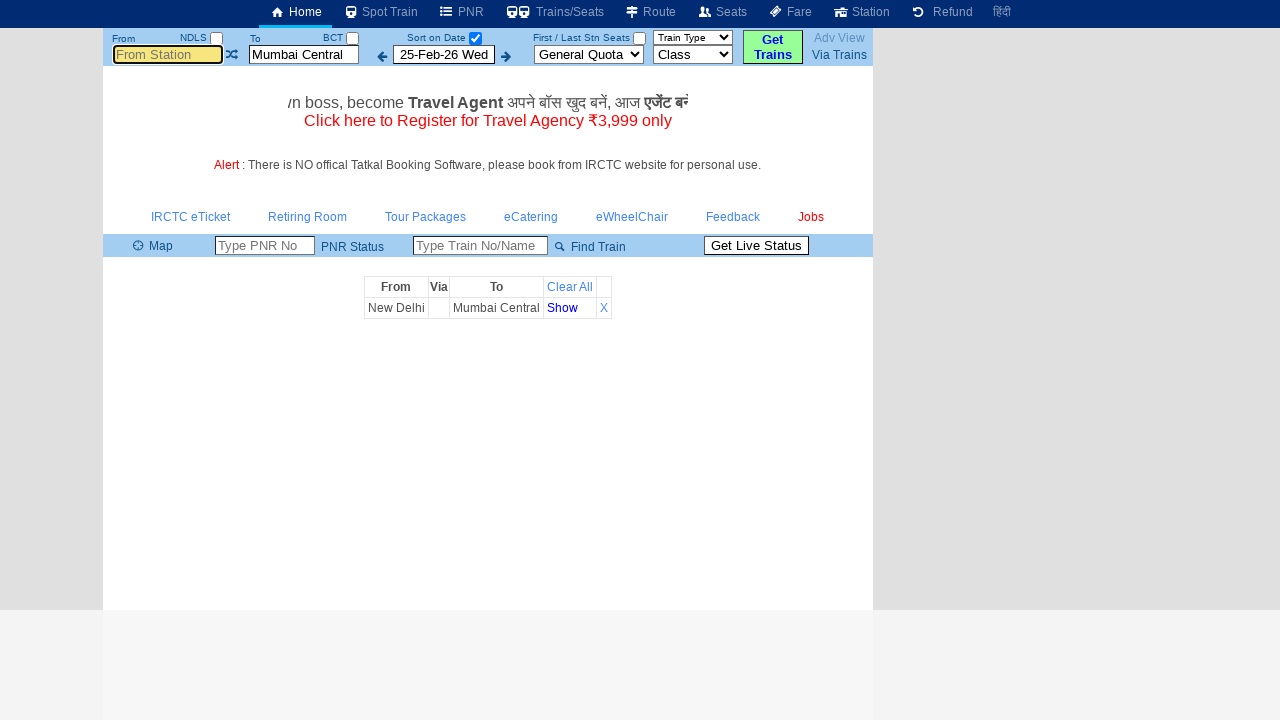

Entered 'MAS' as departure station on #txtStationFrom
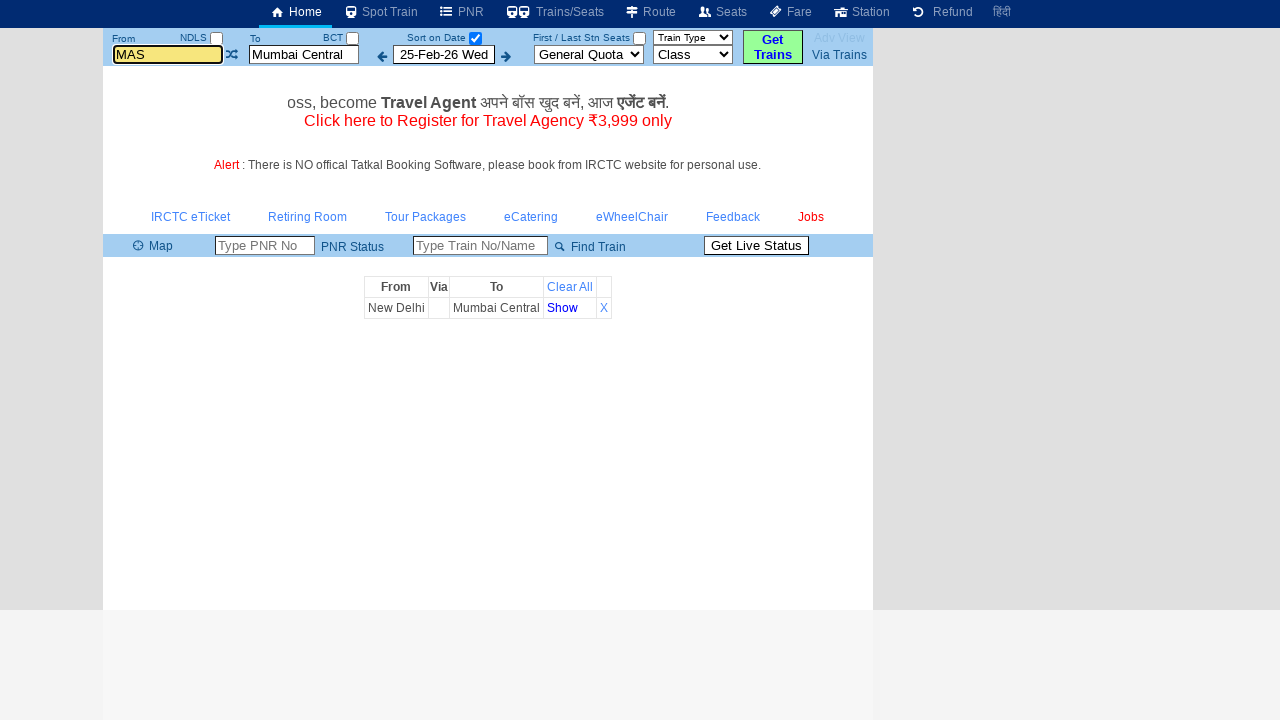

Pressed Enter to confirm departure station on #txtStationFrom
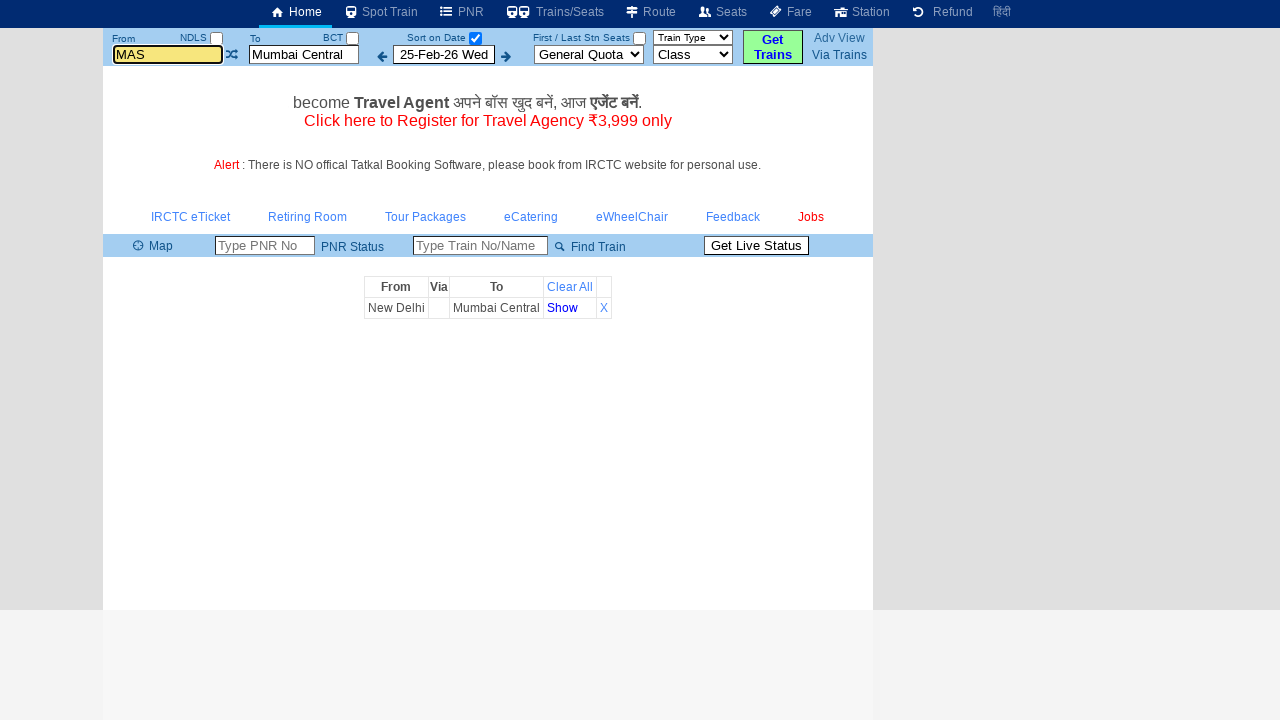

Cleared arrival station field on #txtStationTo
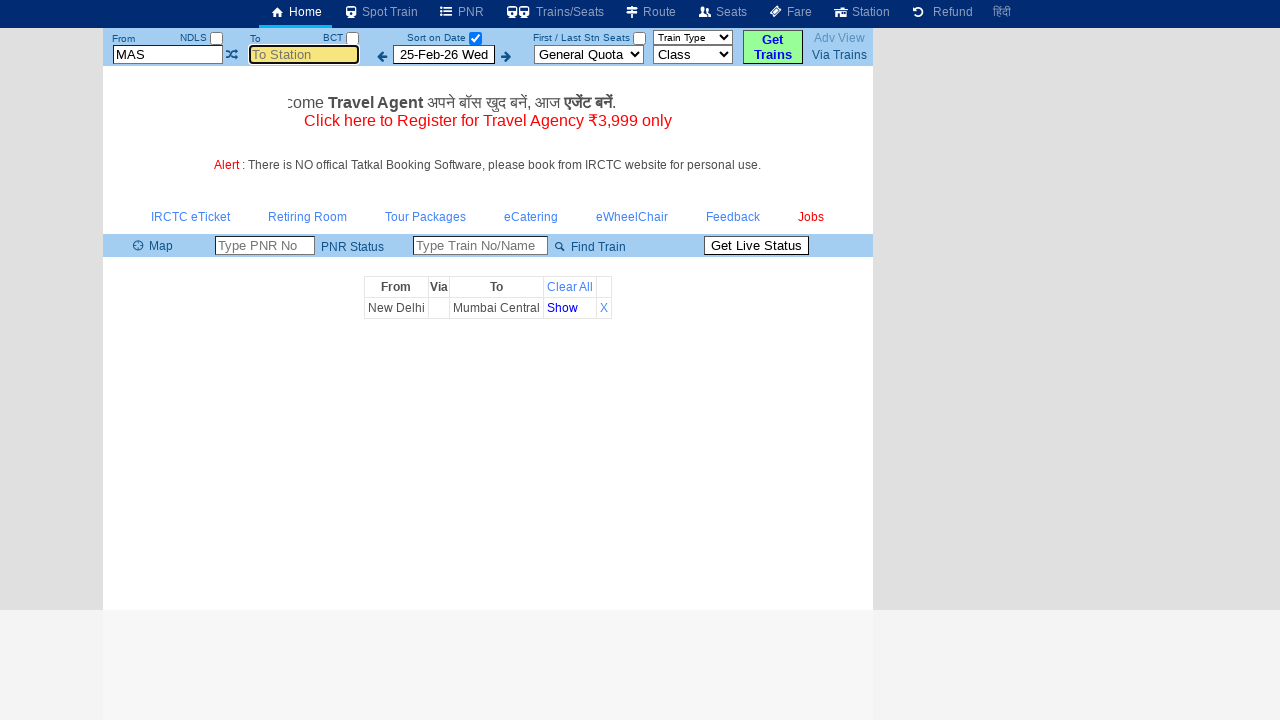

Entered 'MDU' as arrival station on #txtStationTo
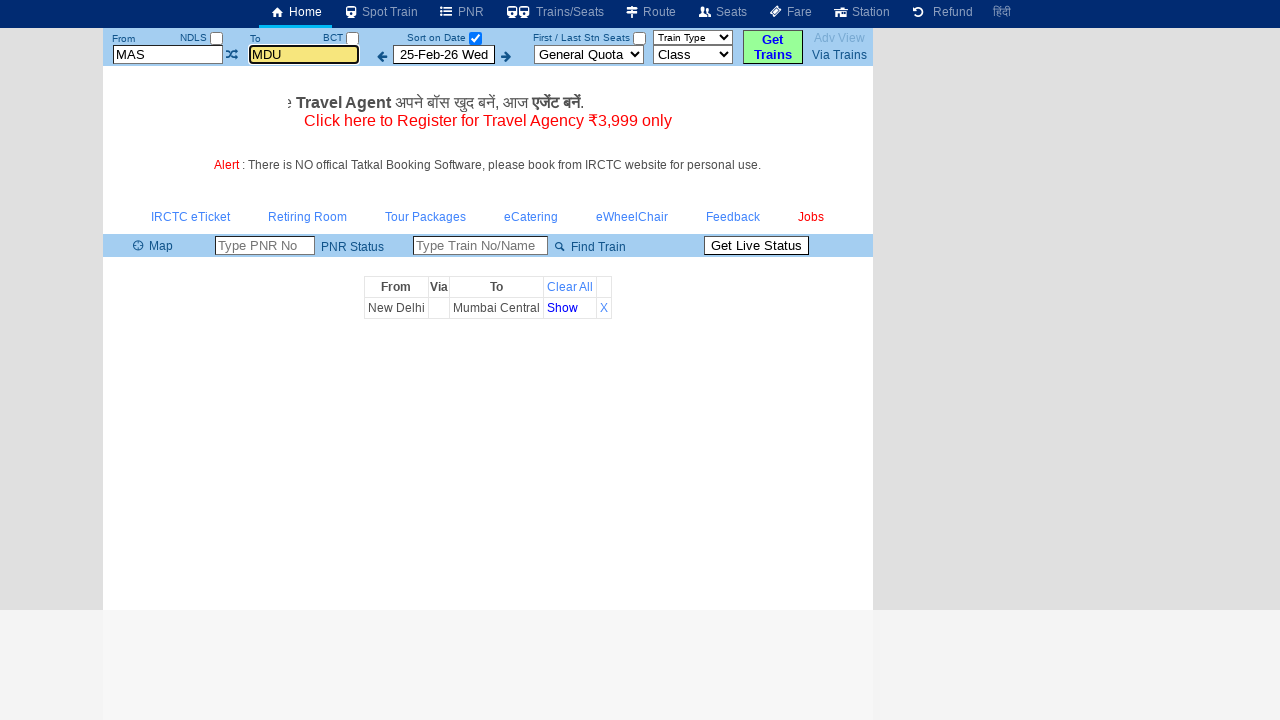

Pressed Enter to confirm arrival station on #txtStationTo
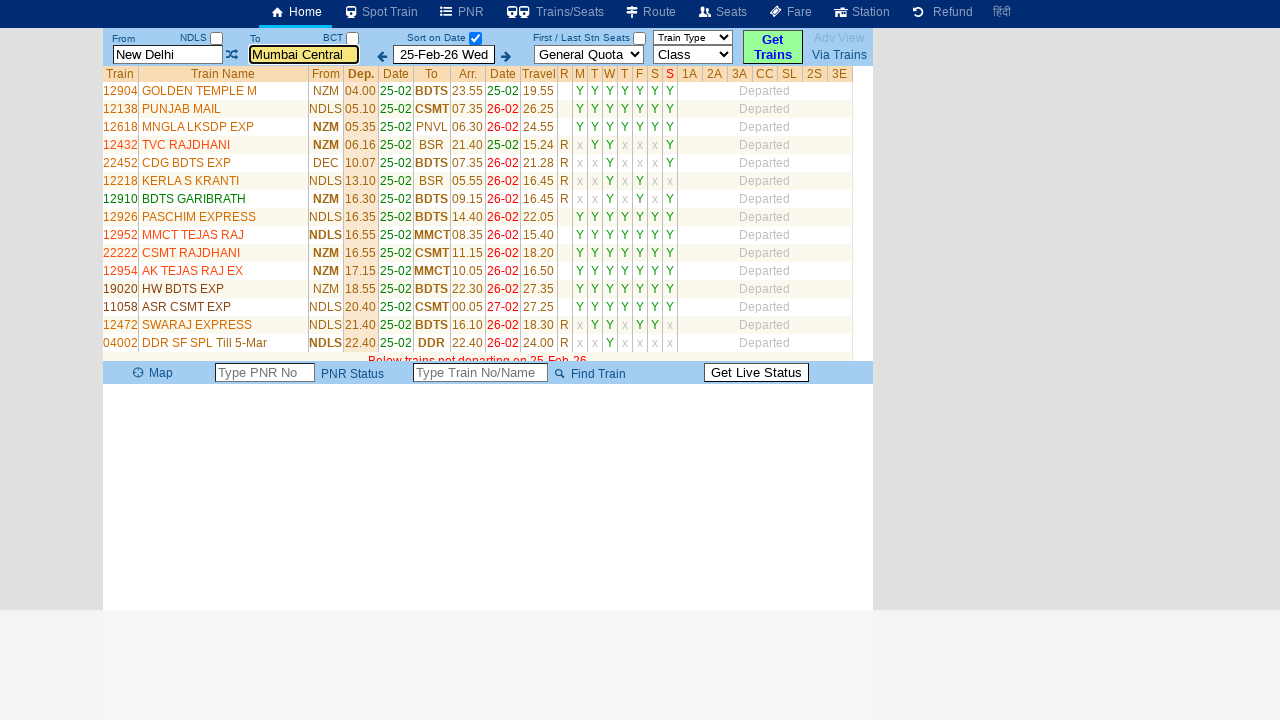

Clicked sort by date button at (475, 38) on xpath=//table[@id='tableTopMenu']/tbody/tr/td[6]/input
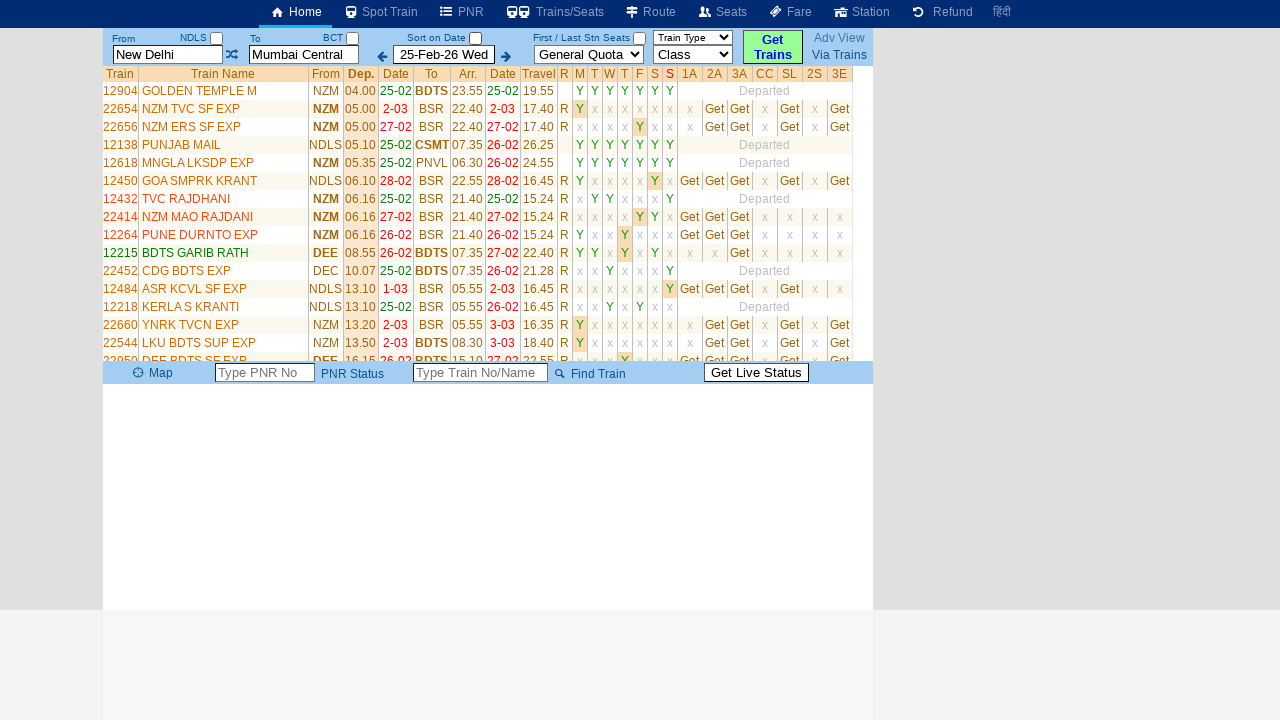

Train list loaded successfully
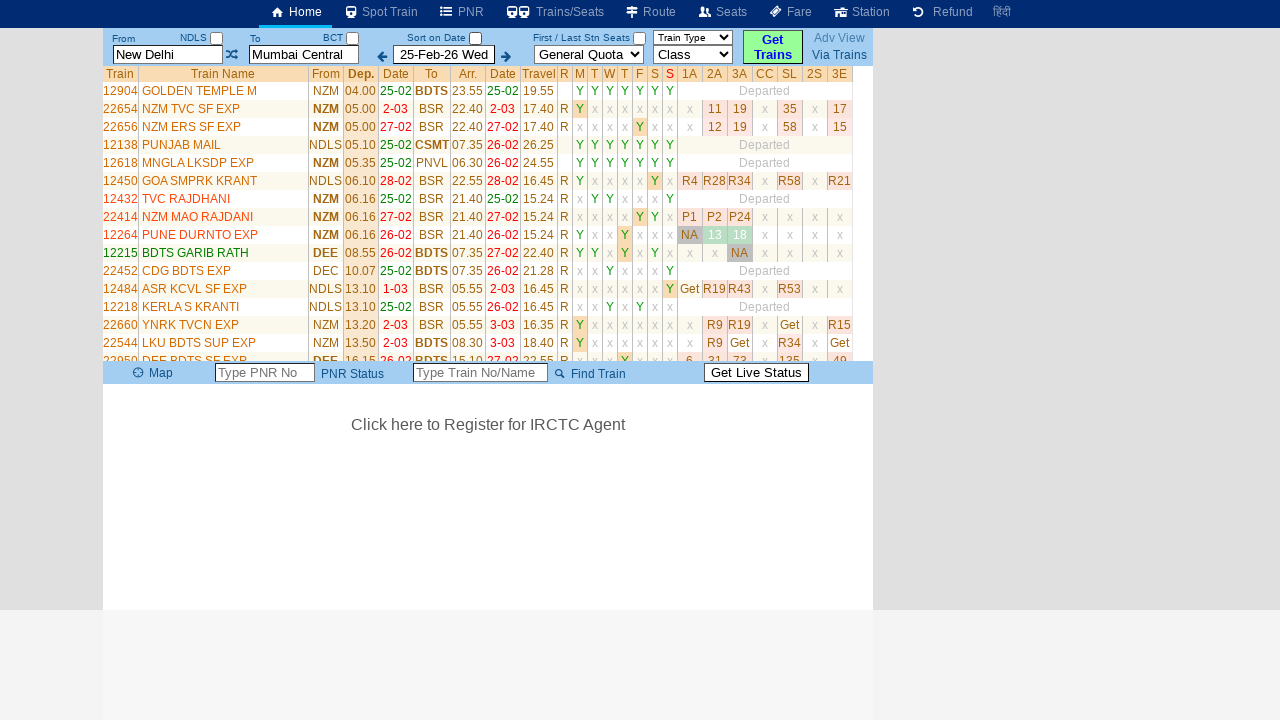

Retrieved list of 34 train names from search results
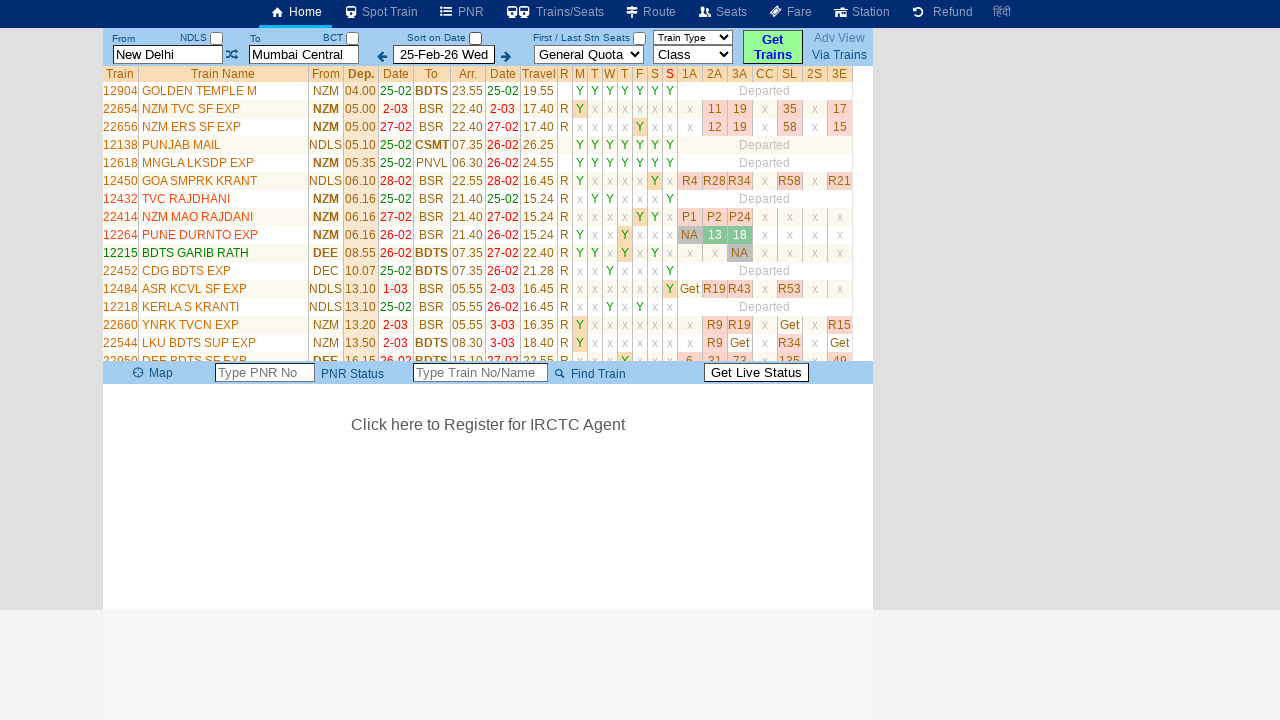

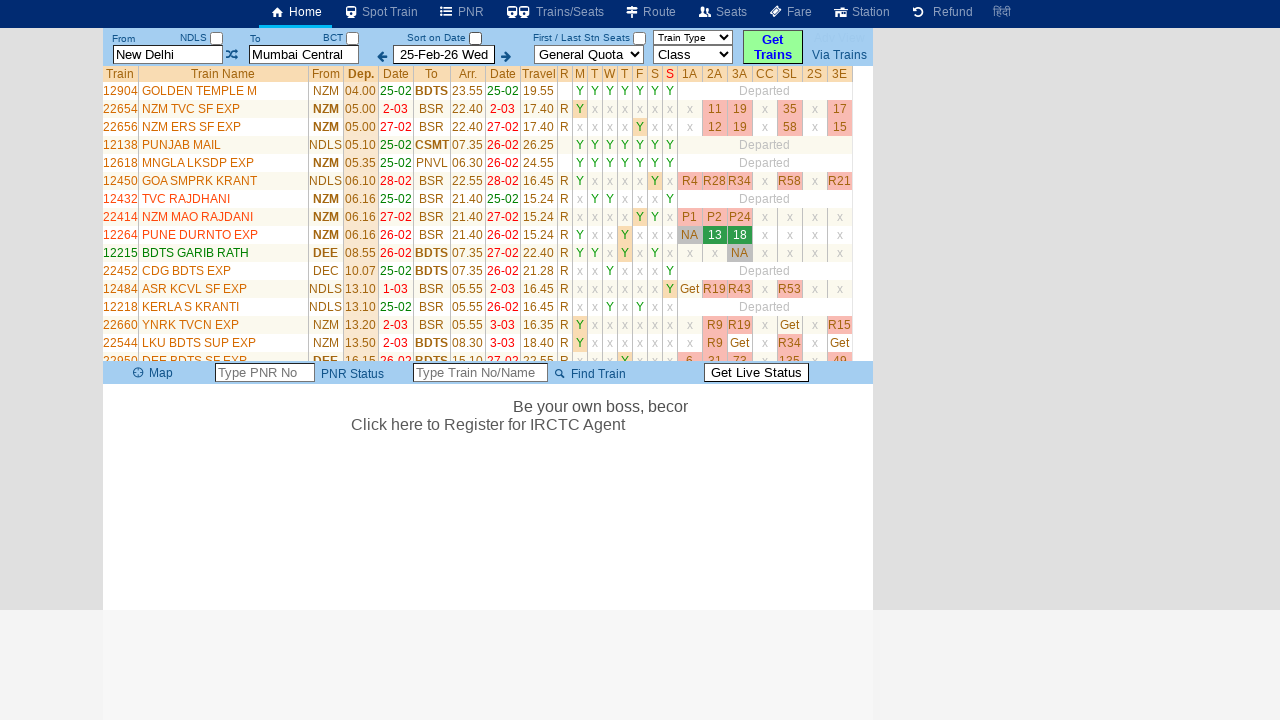